Tests interacting with elements inside an iframe and then switching back to main content

Starting URL: https://www.qa-practice.com/elements/iframe/iframe_page

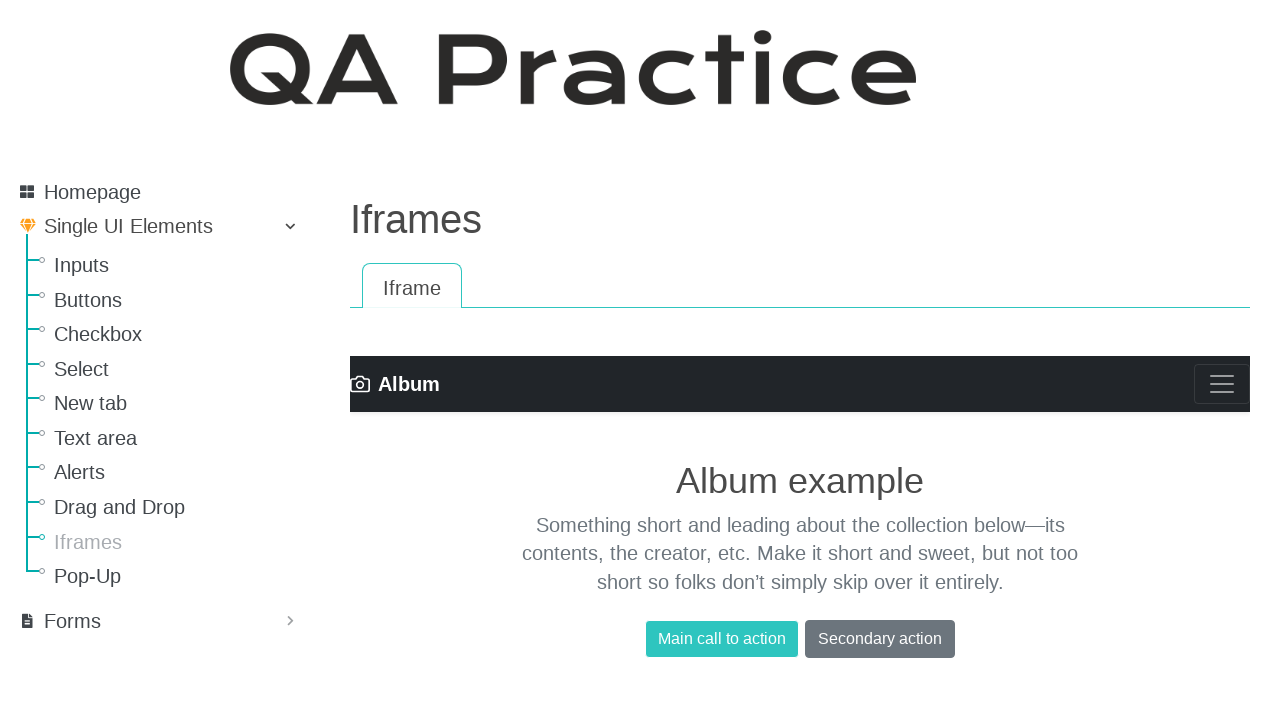

Located iframe element
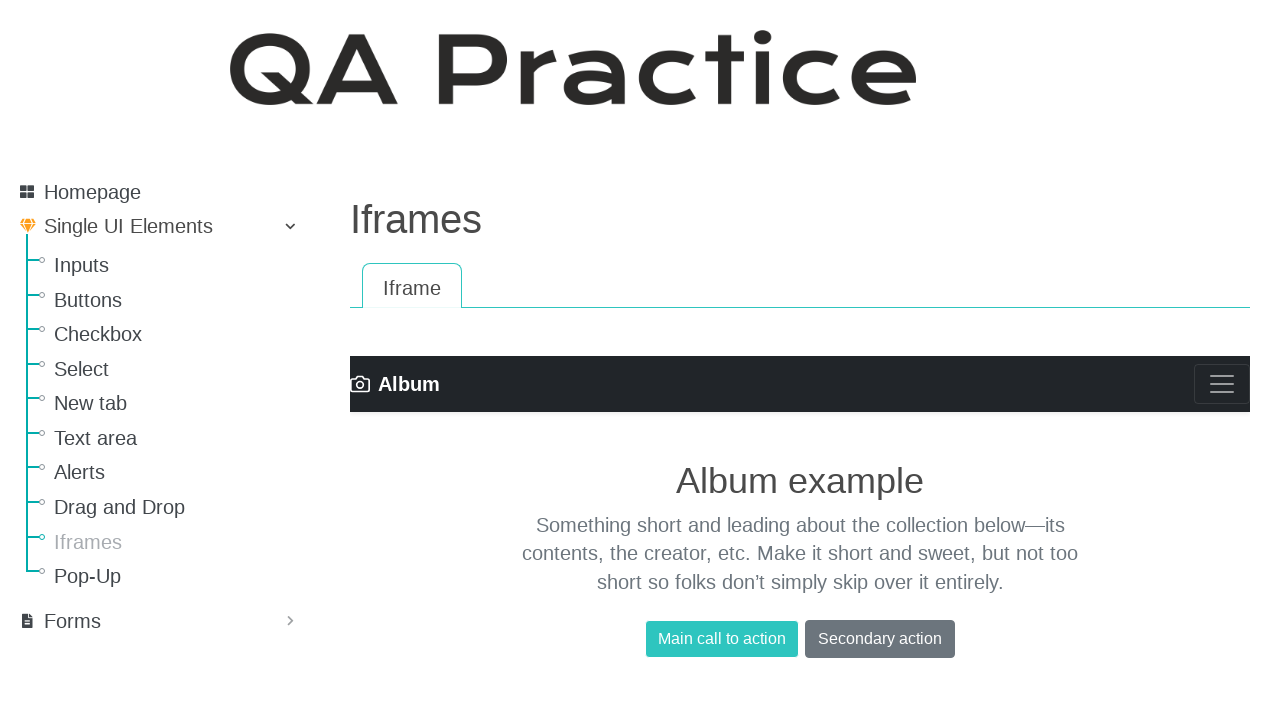

Clicked navbar toggler inside iframe at (1222, 384) on iframe >> internal:control=enter-frame >> .navbar-toggler
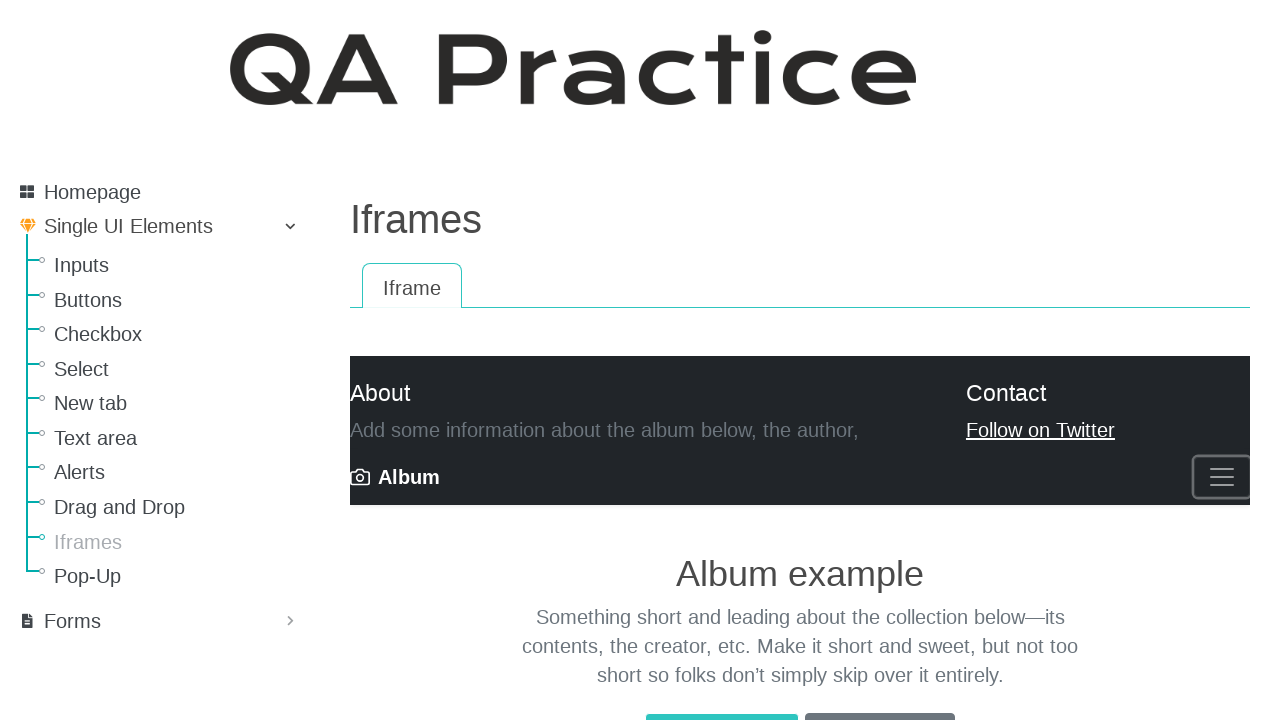

Clicked 'Iframe' text element in main content at (180, 542) on text=Iframe
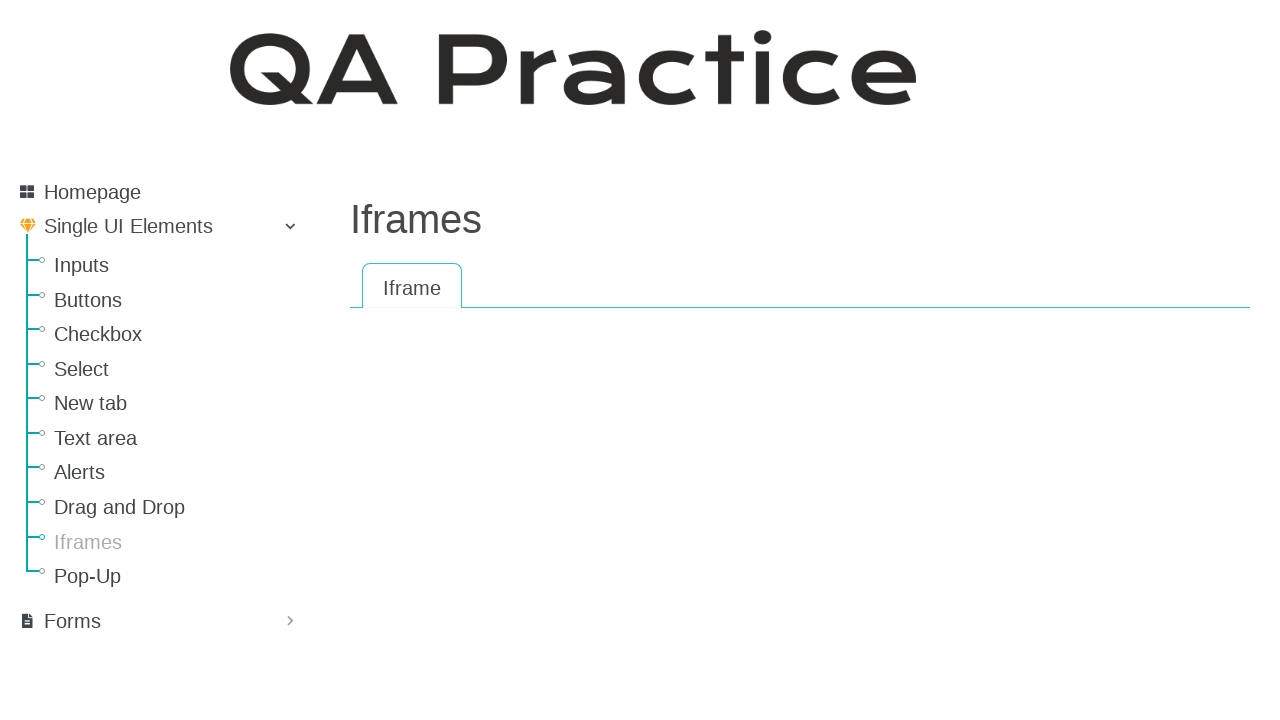

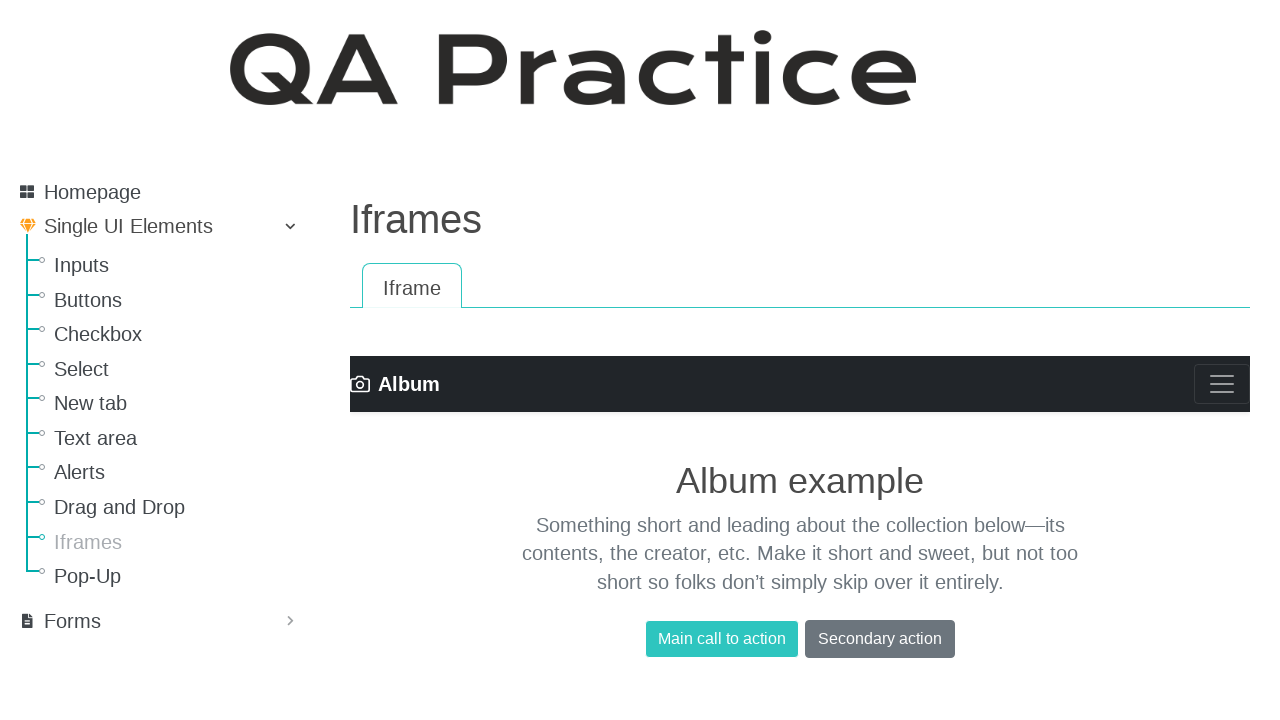